Navigates to the Tabs widget page and clicks through multiple tabs (Origin, Use, What) in sequence.

Starting URL: https://demoqa.com

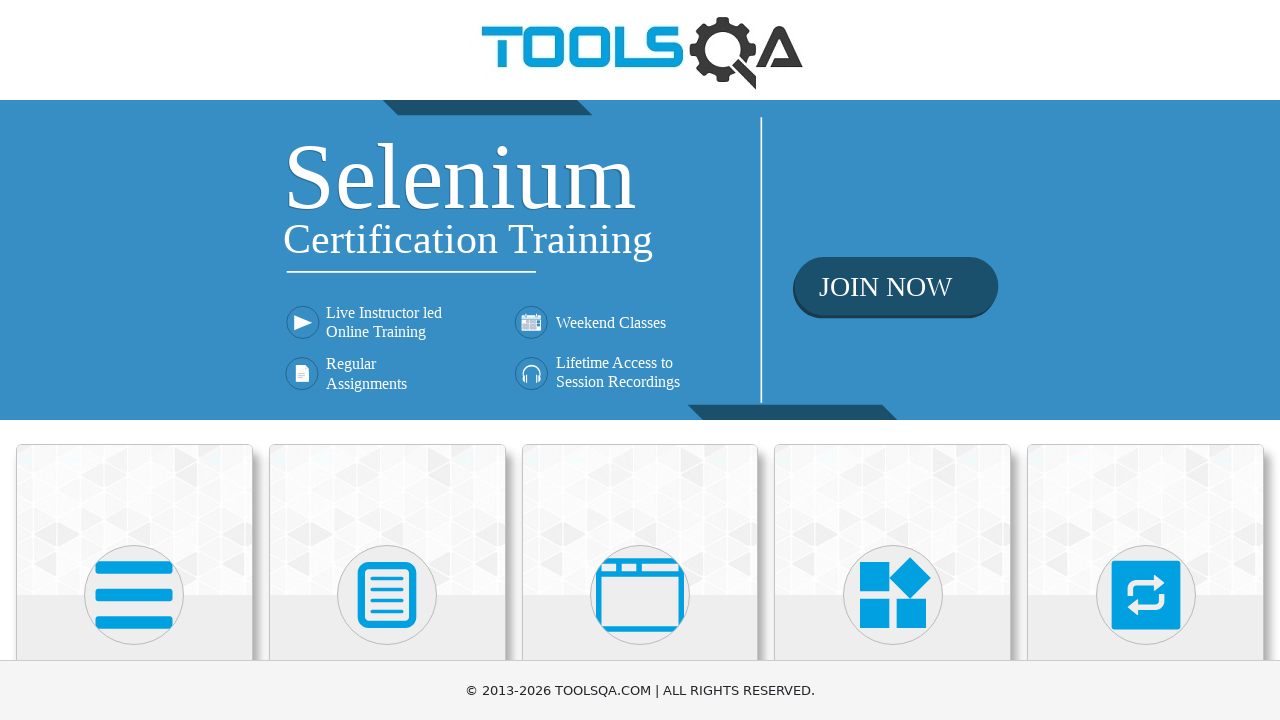

Clicked on Widgets section heading at (893, 360) on internal:role=heading[name="Widgets"i]
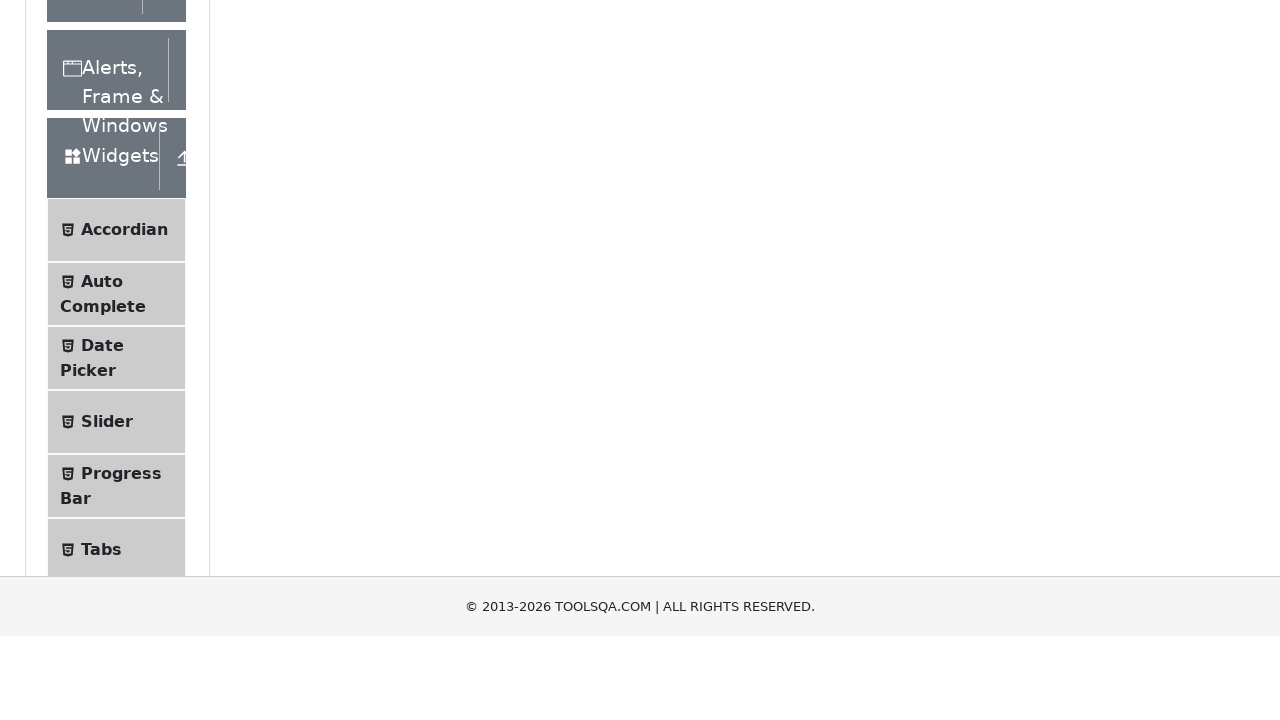

Clicked on Tabs menu item at (101, 361) on internal:text="Tabs"i
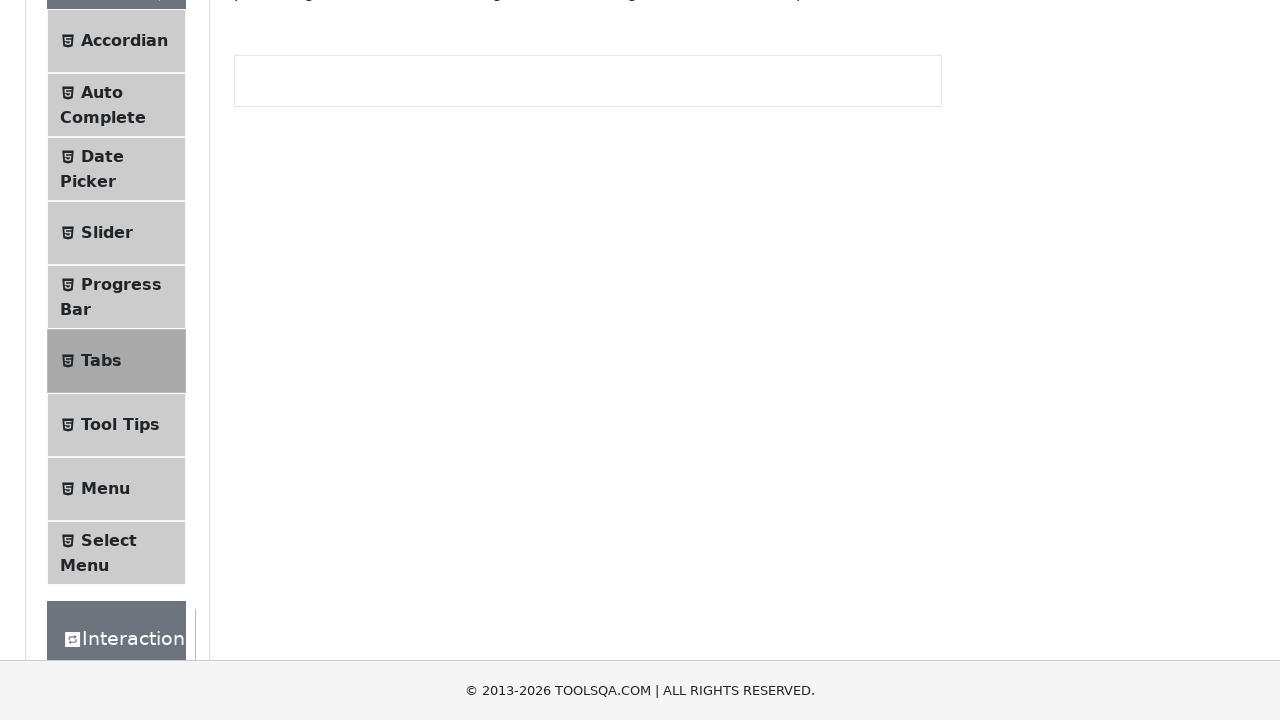

Clicked on Origin tab at (351, 284) on internal:role=tab[name="Origin"i]
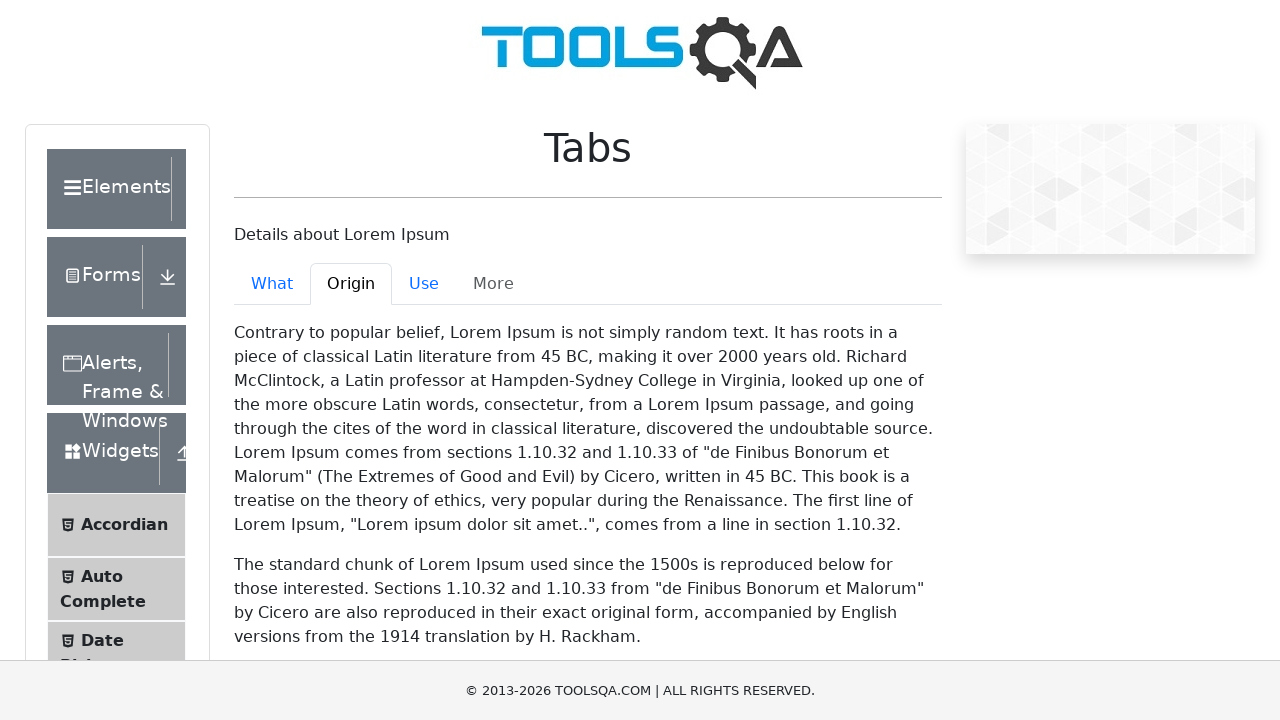

Clicked on Use tab at (424, 284) on internal:role=tab[name="Use"i]
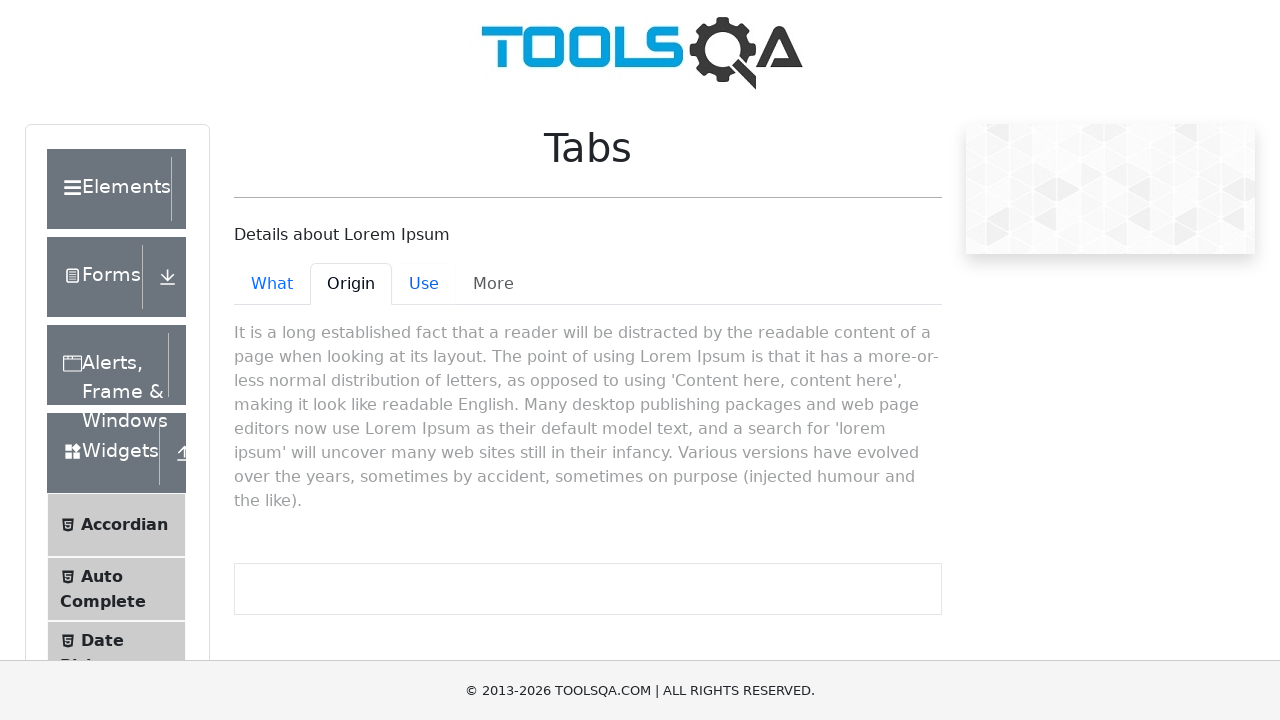

Clicked on What tab at (272, 284) on internal:role=tab[name="What"i]
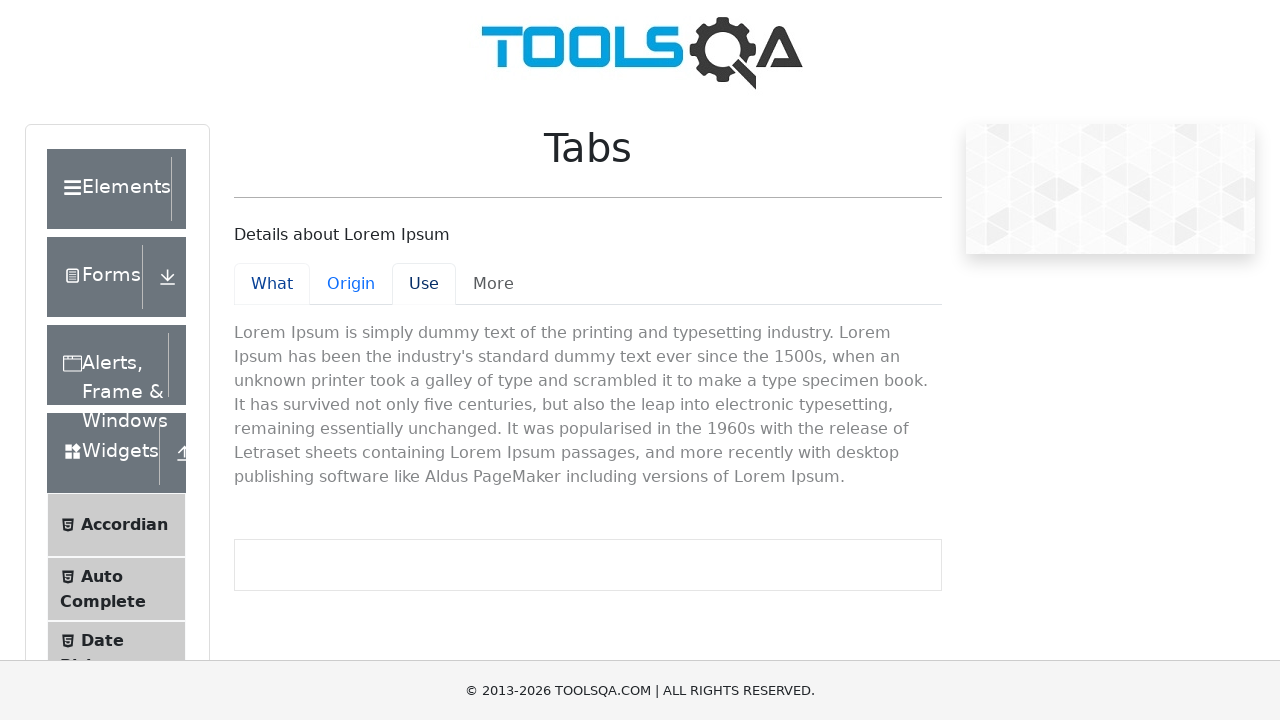

Clicked on tabs navigation area showing WhatOriginUseMore at (588, 284) on internal:text="WhatOriginUseMore"i
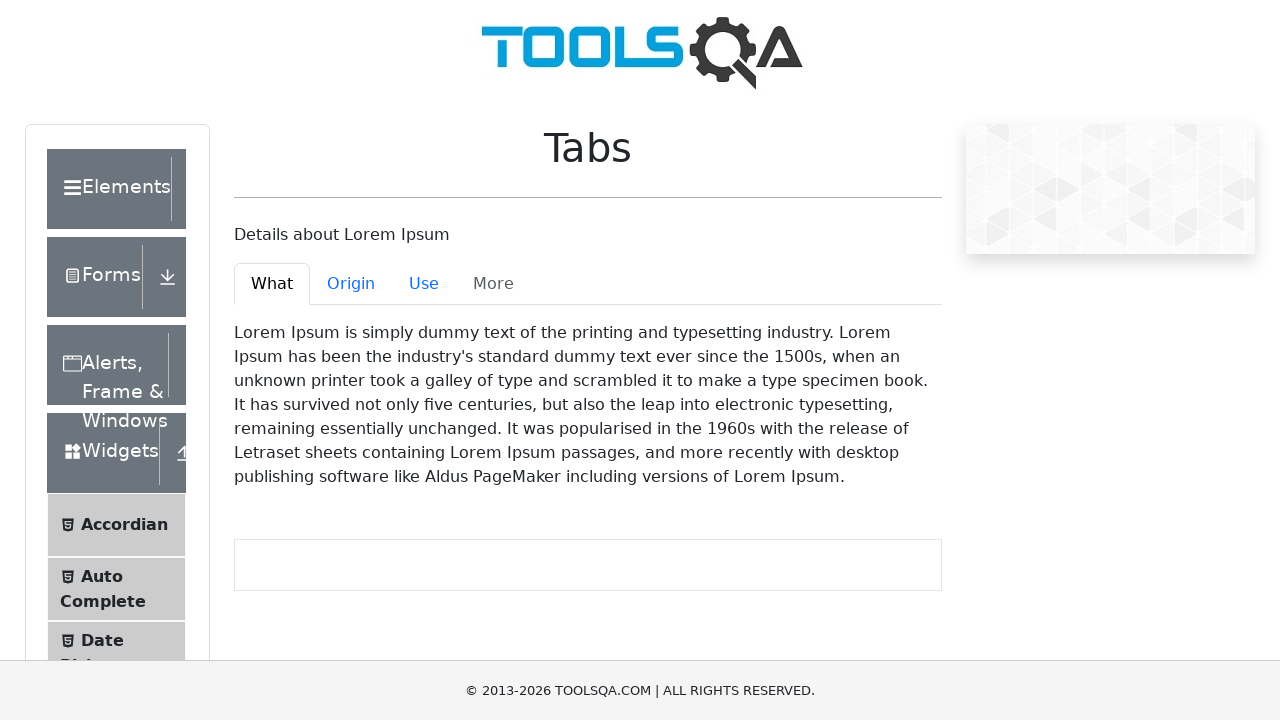

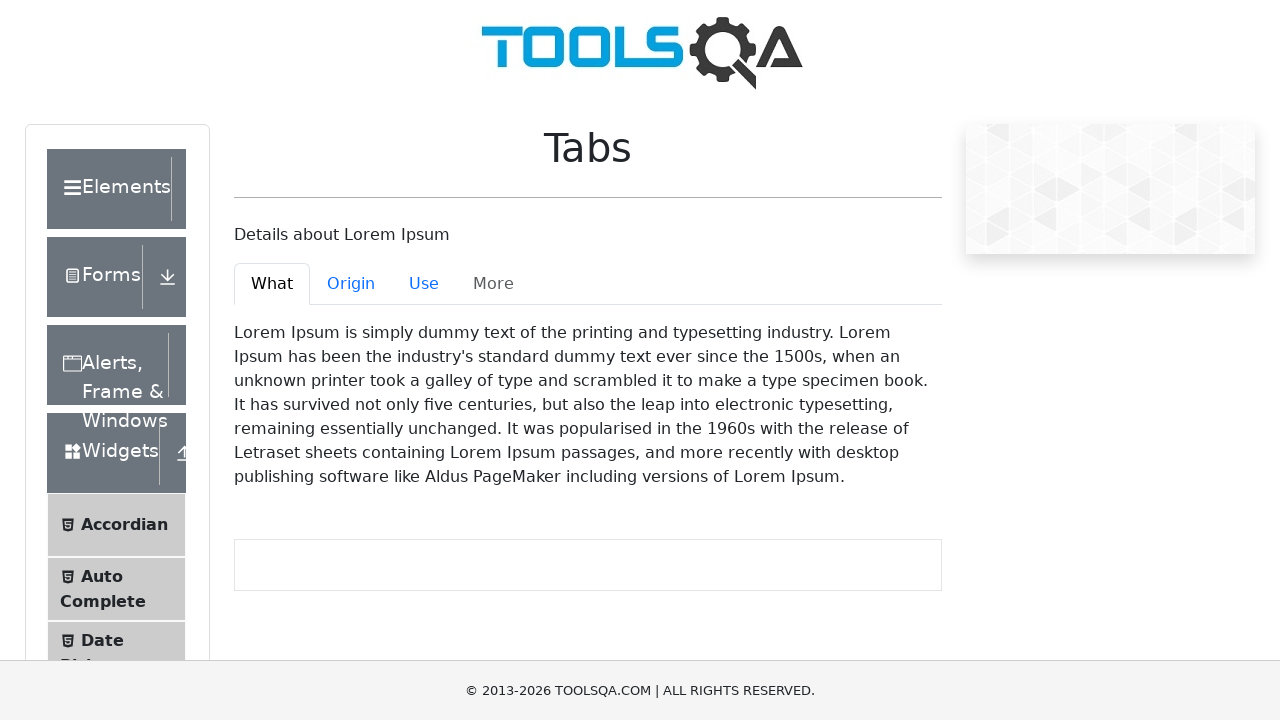